Tests GitHub's advanced search form by filling in search term, repository owner, date filter, and language selection, then submitting the form and waiting for results to load.

Starting URL: https://github.com/search/advanced

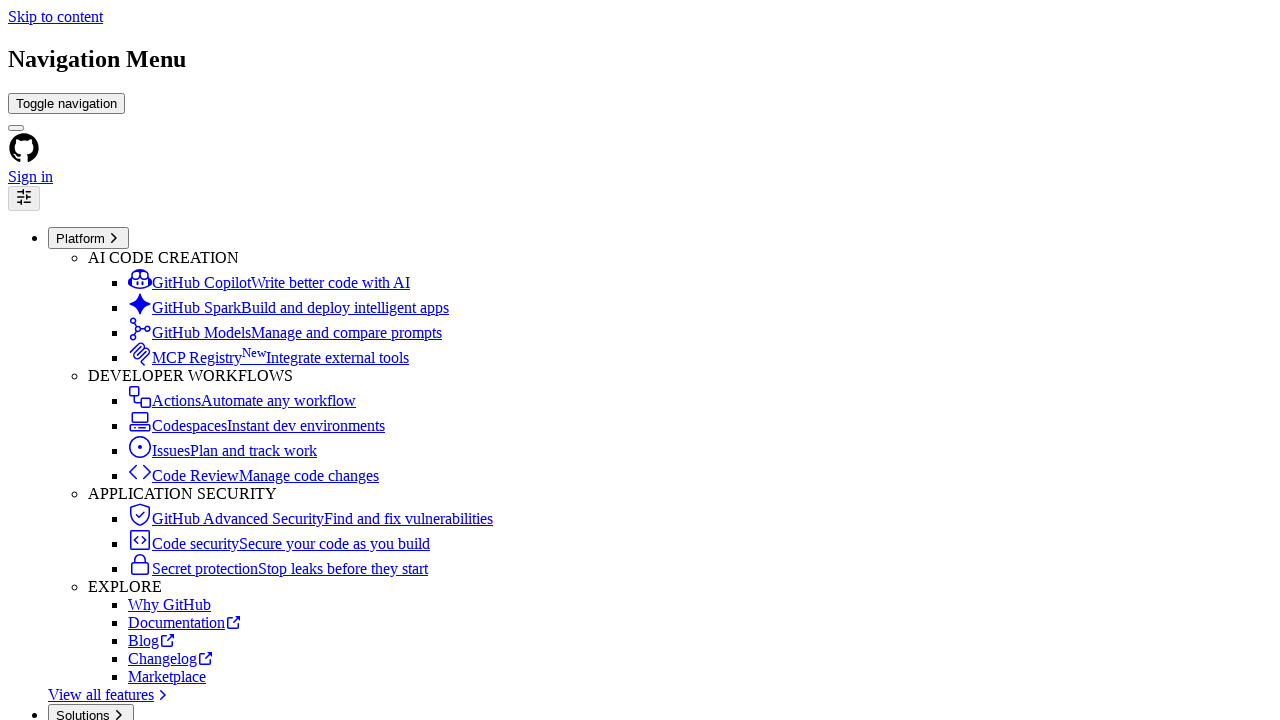

Filled search term field with 'playwright-testing' on #adv_code_search input.js-advanced-search-input
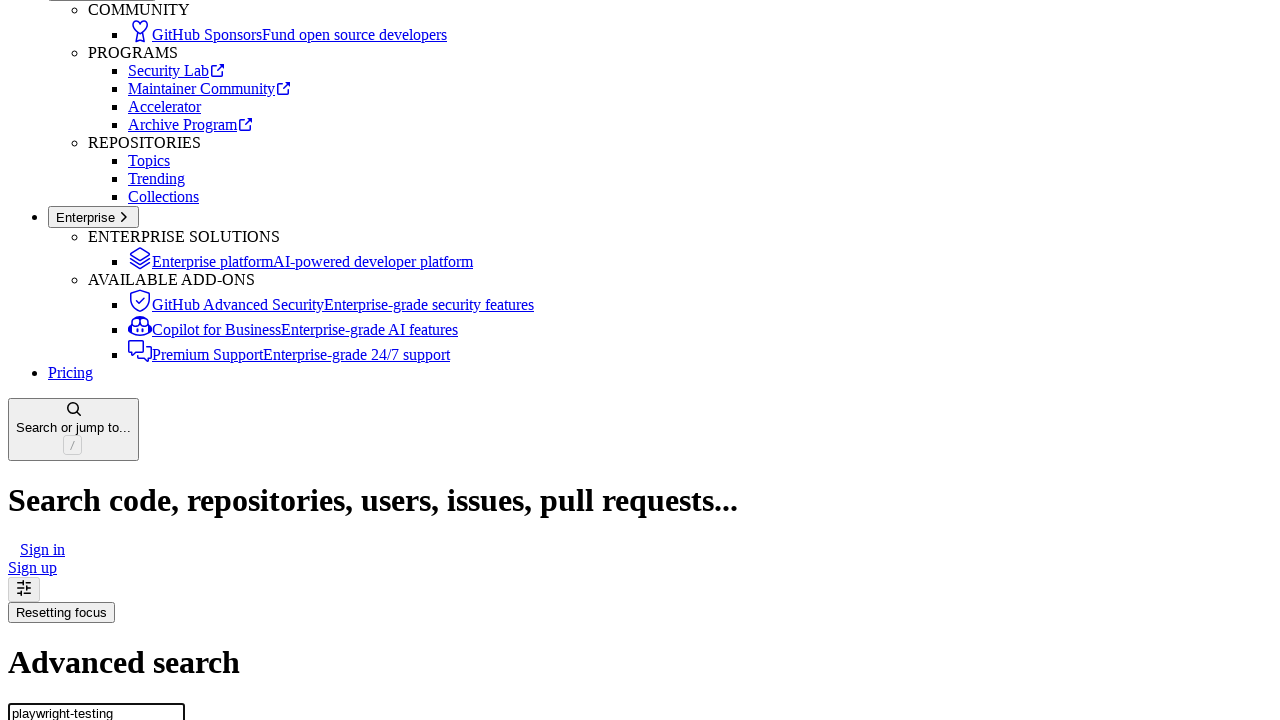

Filled repository owner field with 'microsoft' on #search_from
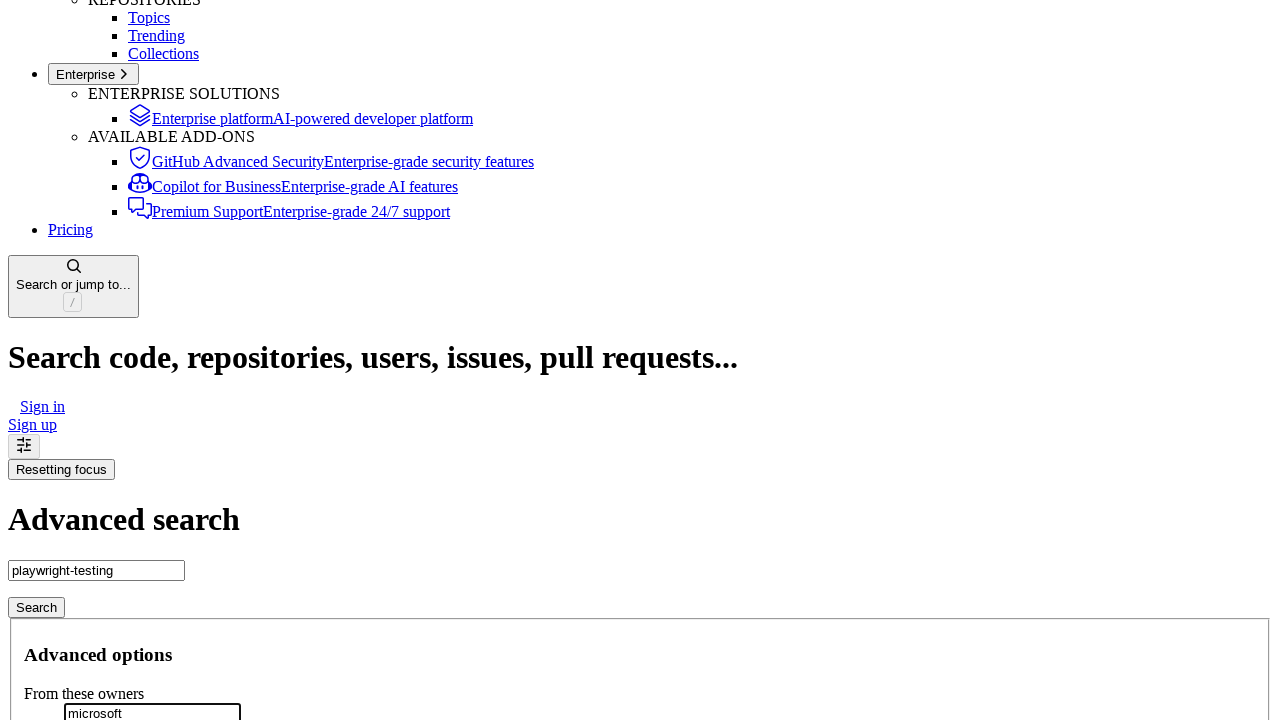

Filled date filter field with '>2020' on #search_date
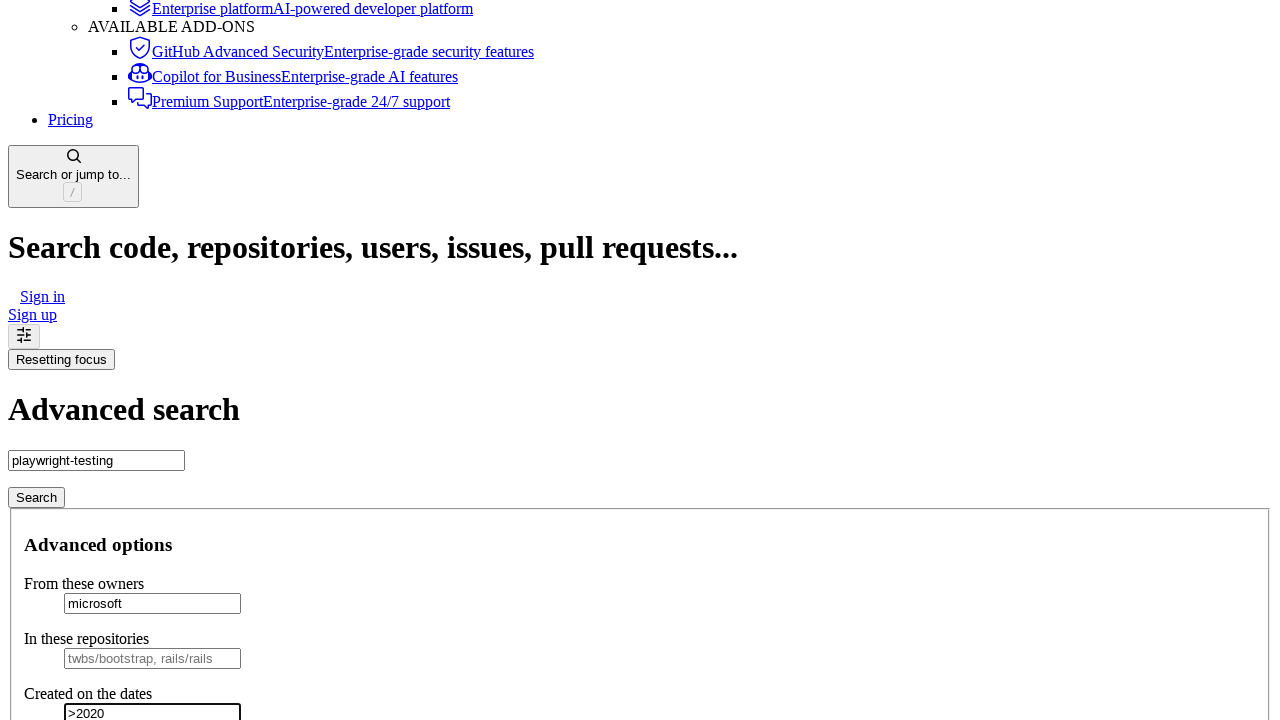

Selected 'TypeScript' as programming language on select#search_language
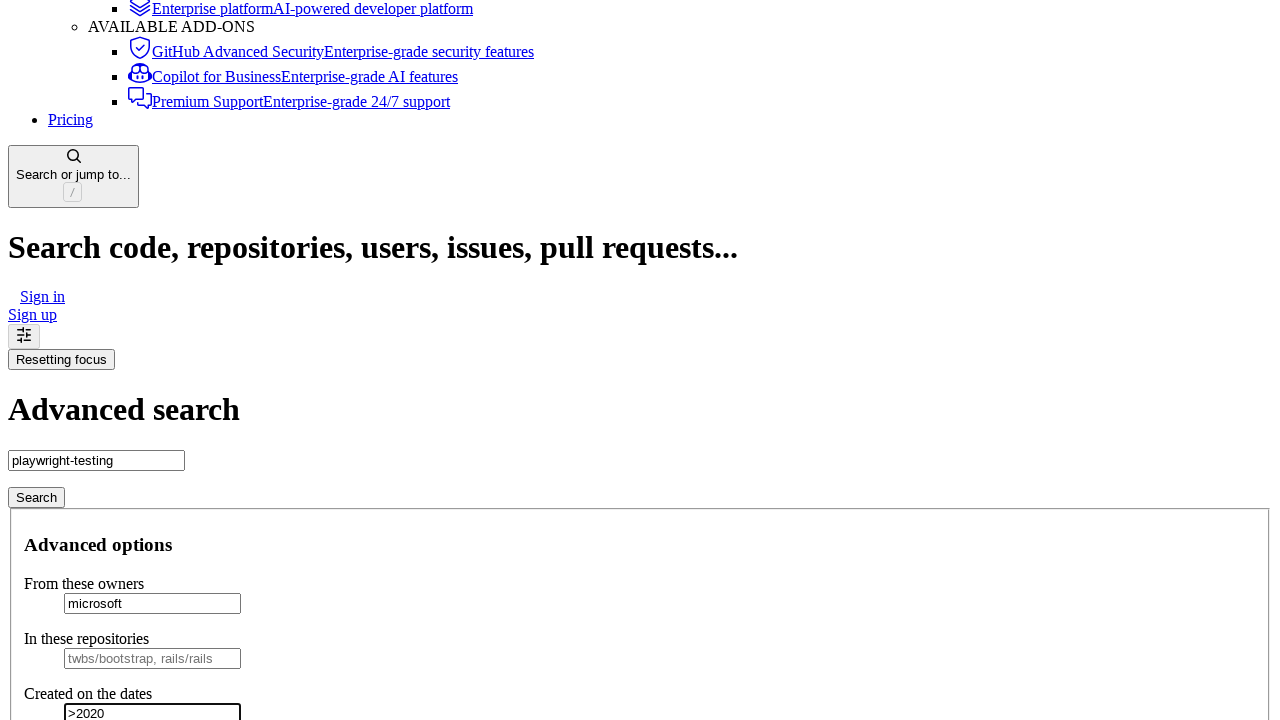

Clicked submit button to execute advanced search at (36, 497) on #adv_code_search button[type="submit"]
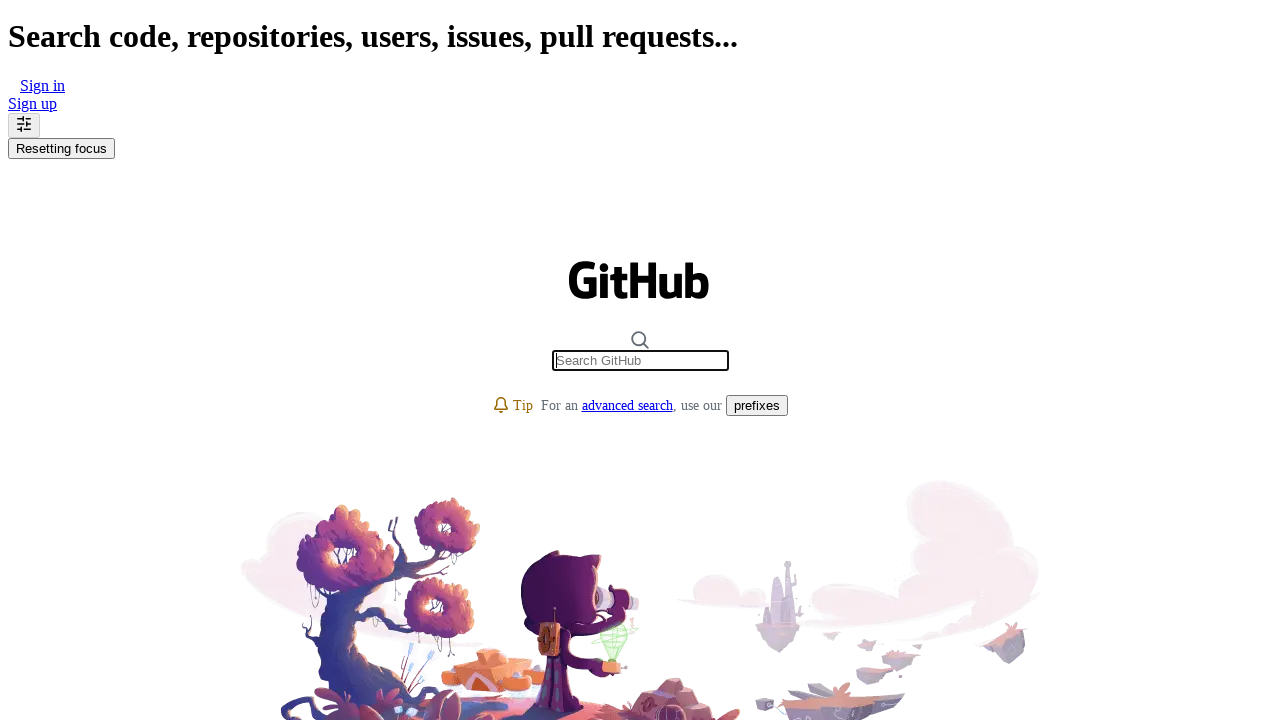

Search results page loaded and network idle
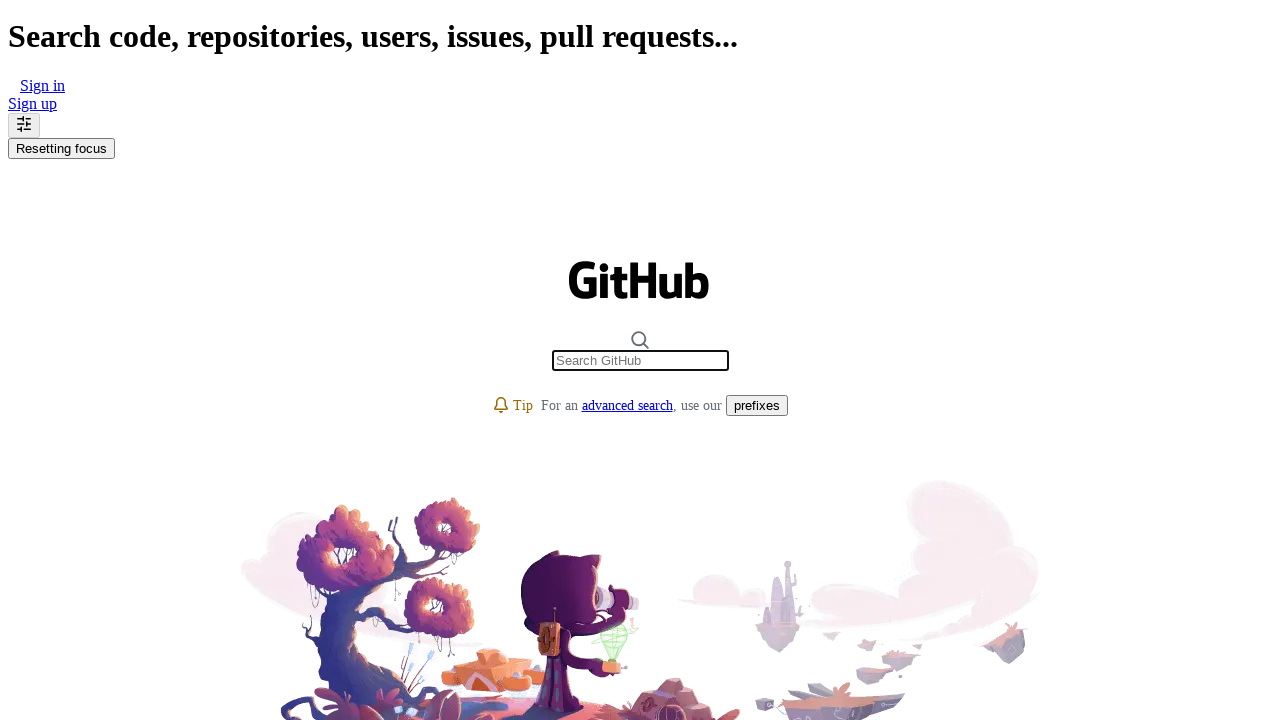

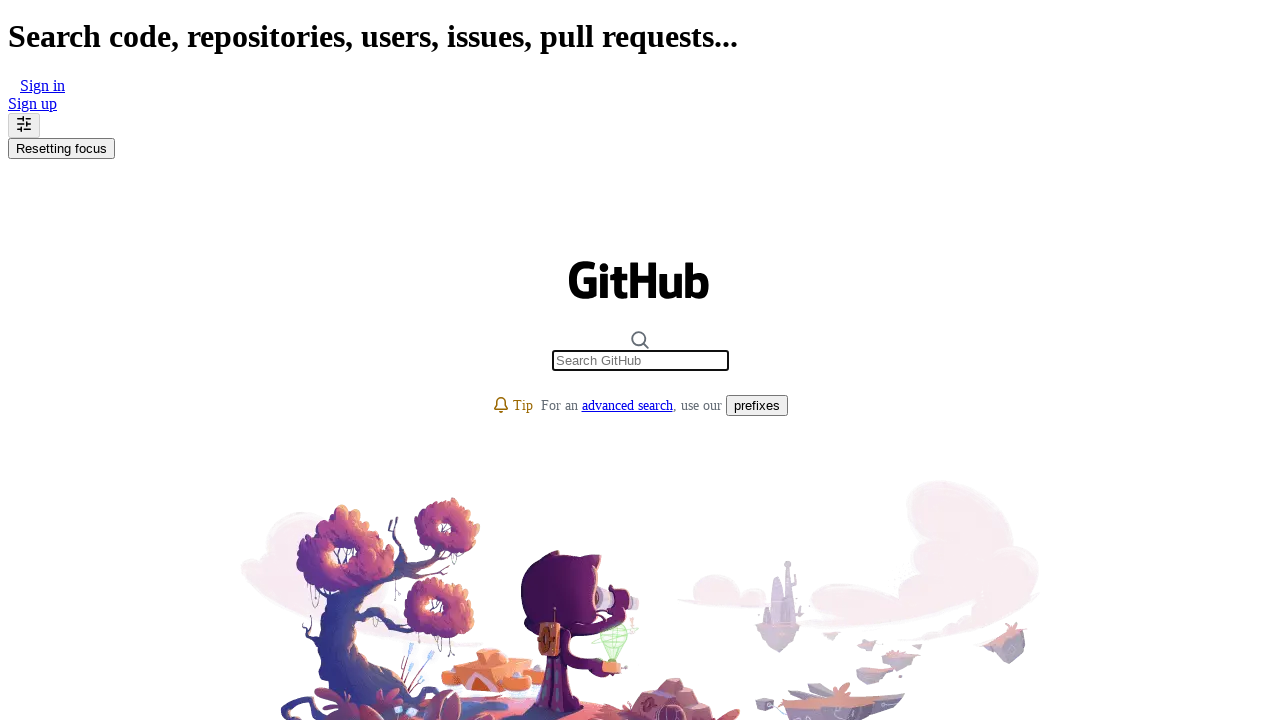